Tests various input field operations including entering text, appending text, retrieving default values, clearing fields, and checking if fields are enabled

Starting URL: https://www.leafground.com/input.xhtml

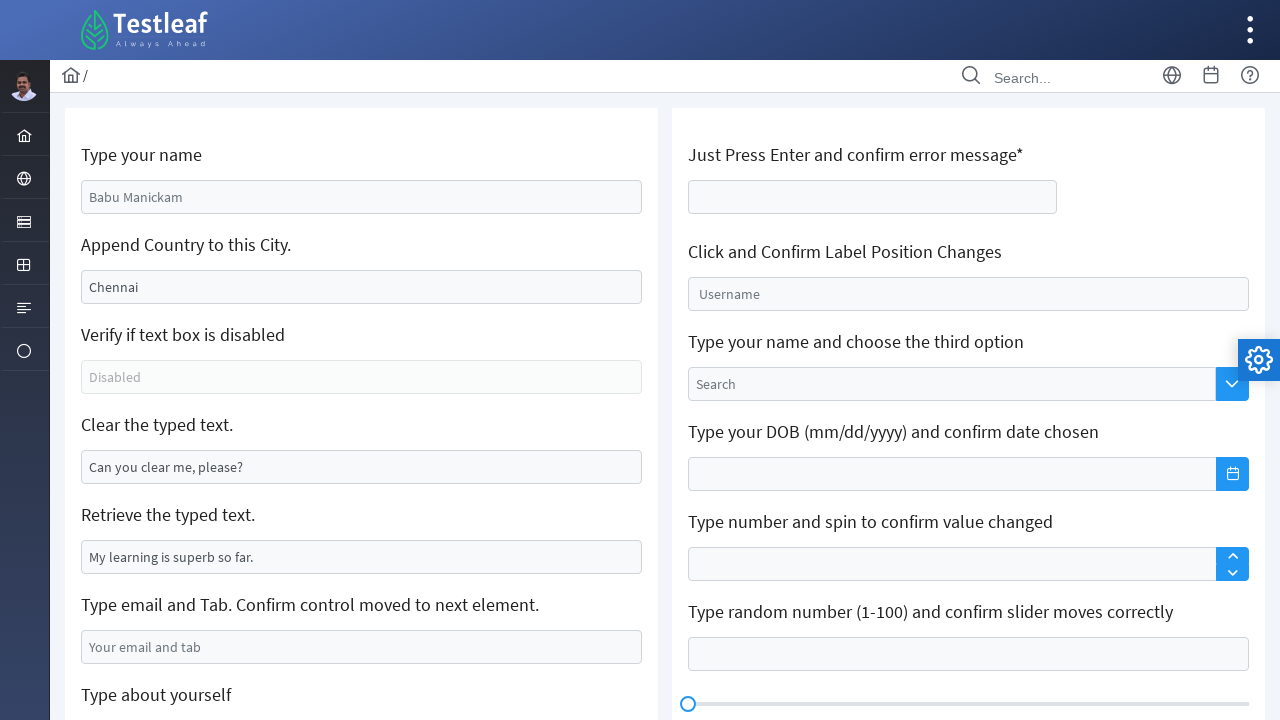

Entered 'Mathivanan' in the name field on #j_idt88\:name
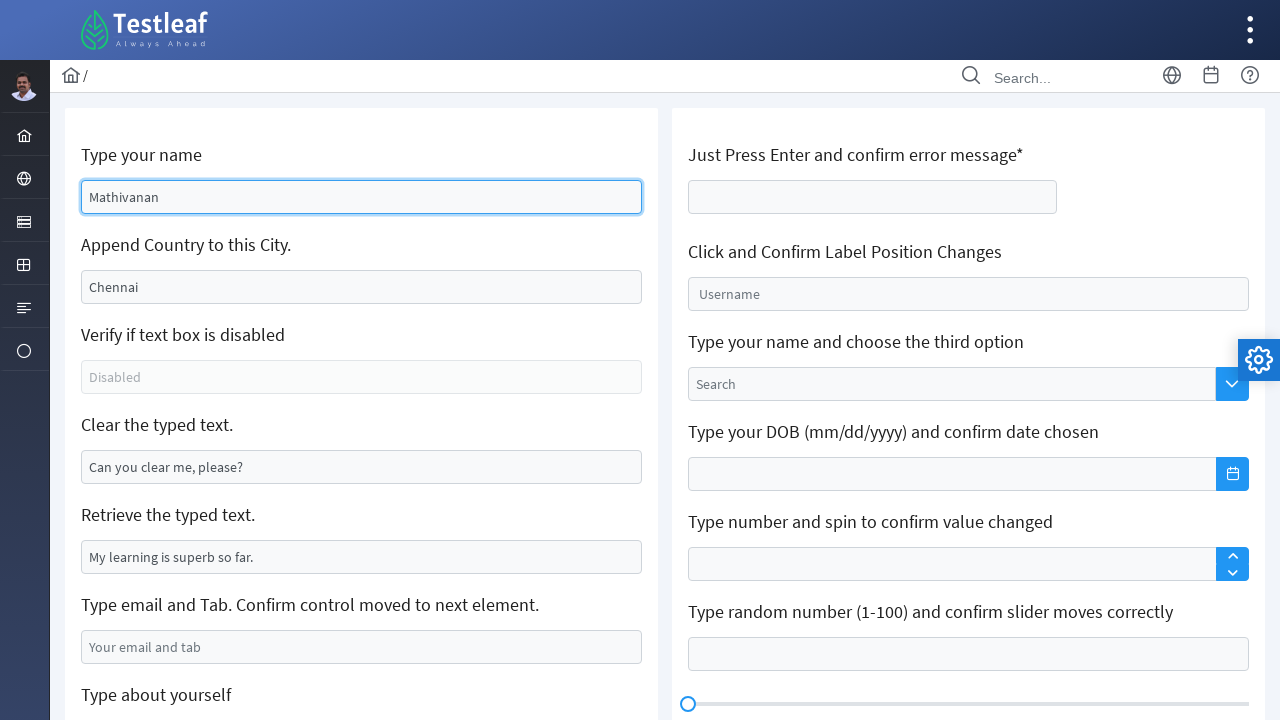

Filled text field with 'Text' on [name='j_idt88:j_idt91']
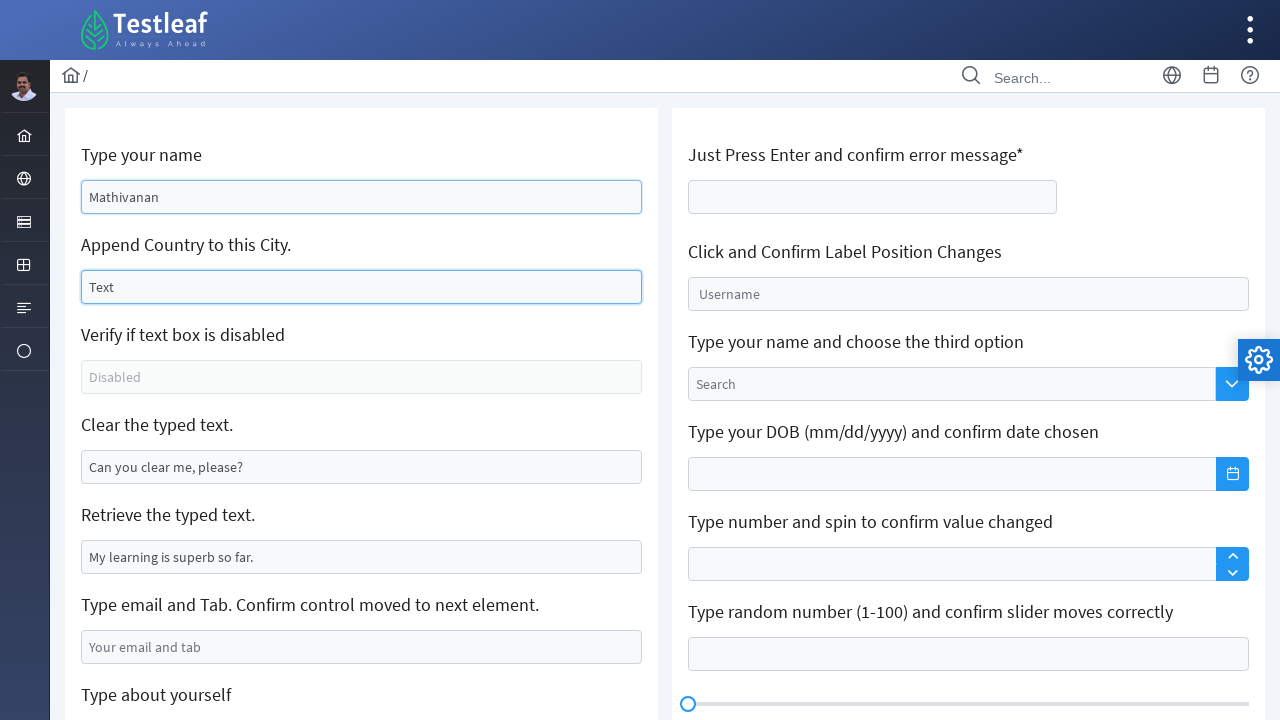

Retrieved default value from field: Can you clear me, please?
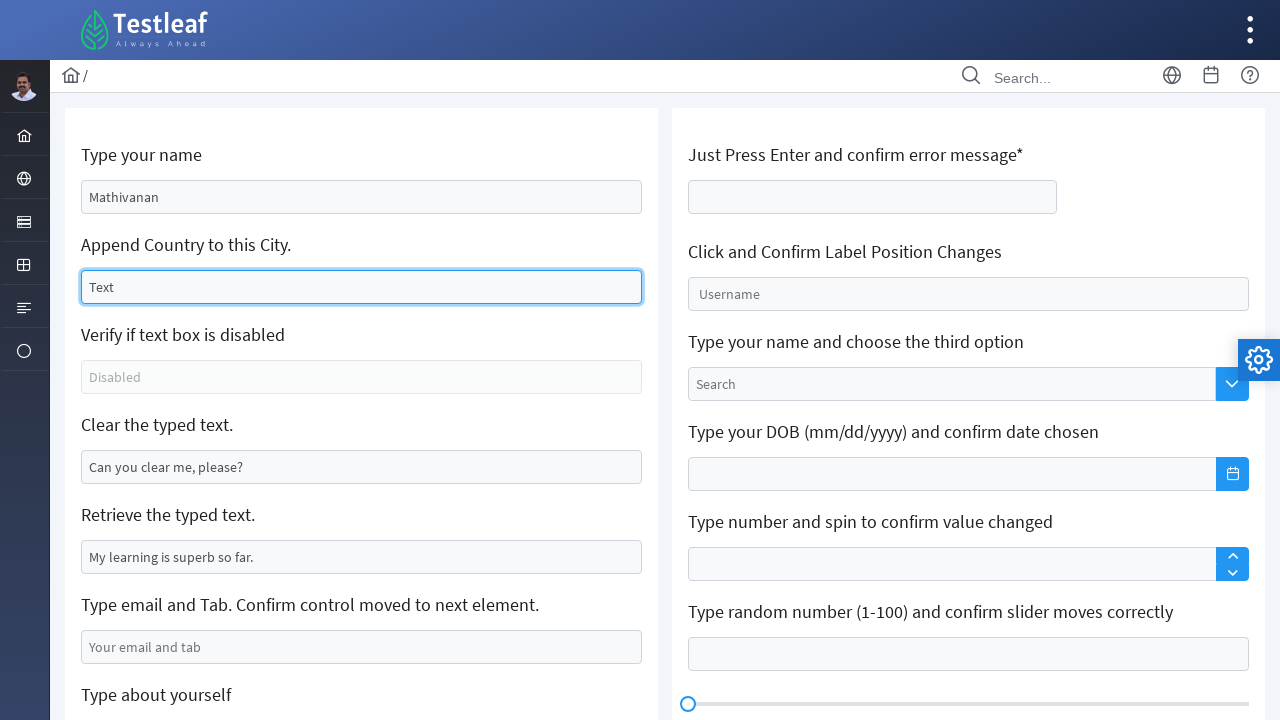

Cleared the text field on [name='j_idt88:j_idt95']
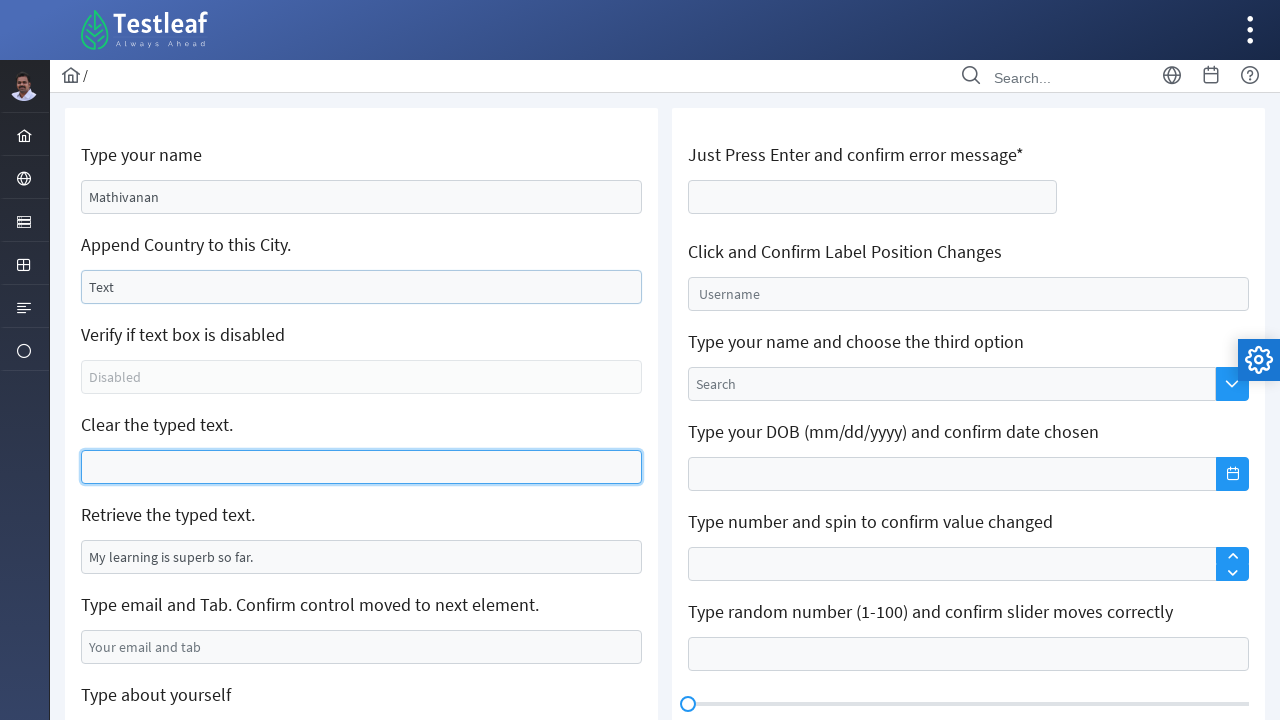

Checked if field is enabled: False
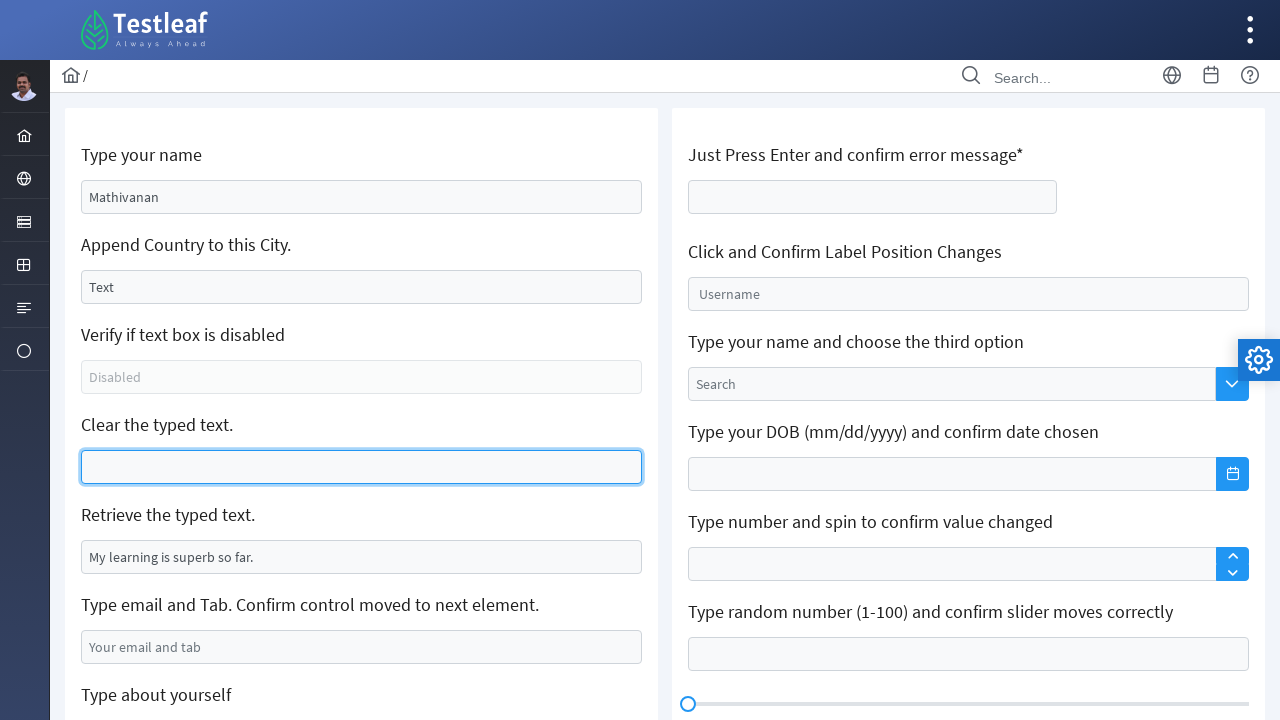

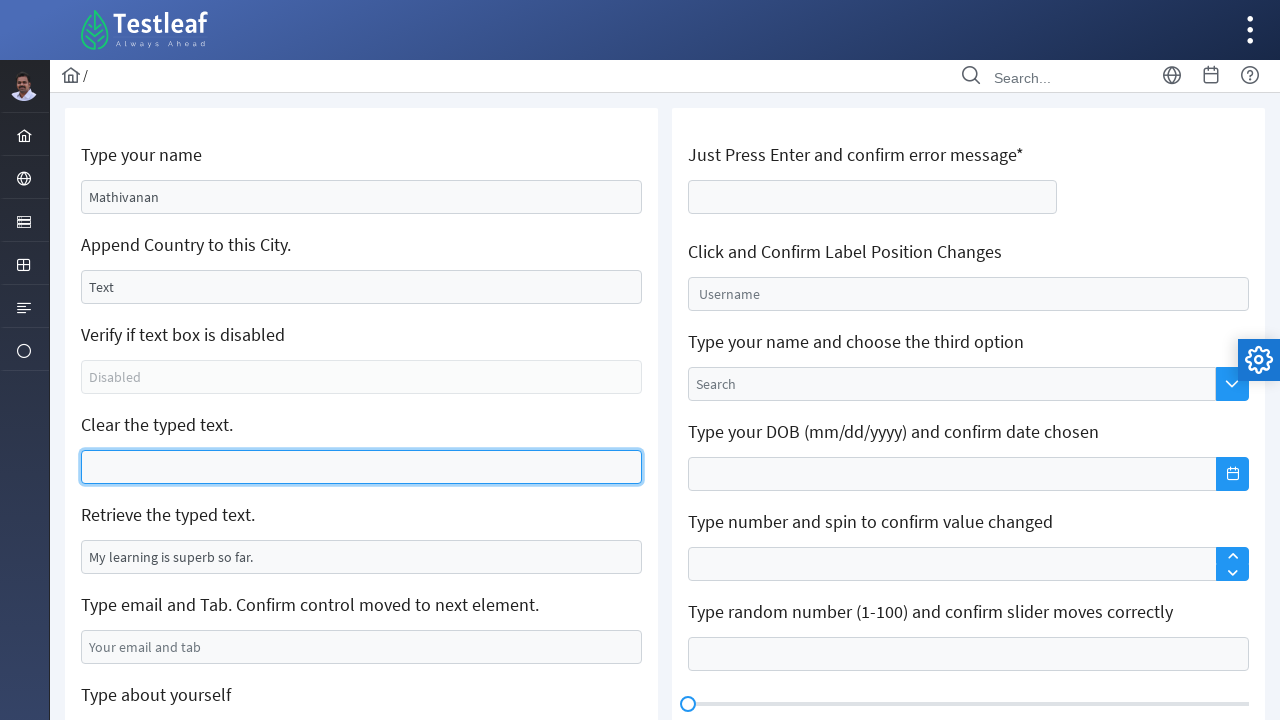